Automates the Checkboxes page by clicking on checkboxes to toggle their state and validating they are checked

Starting URL: https://the-internet.herokuapp.com/checkboxes

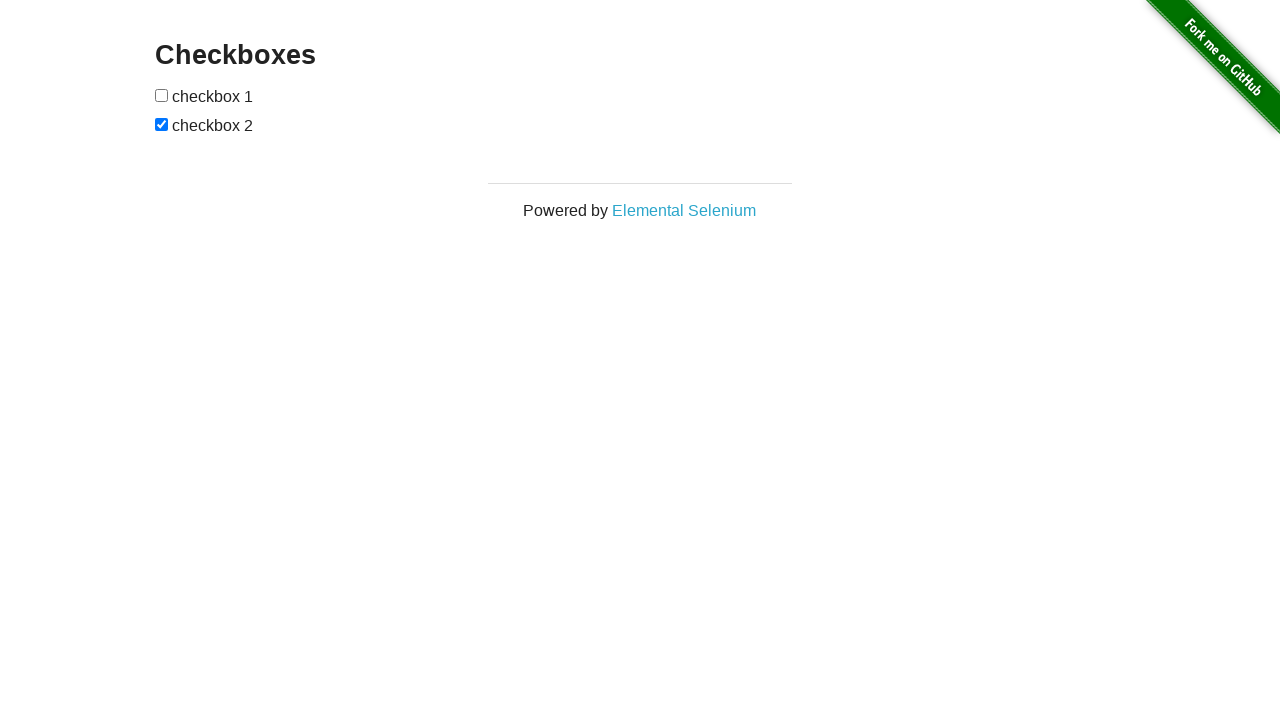

Waited for checkboxes to be visible
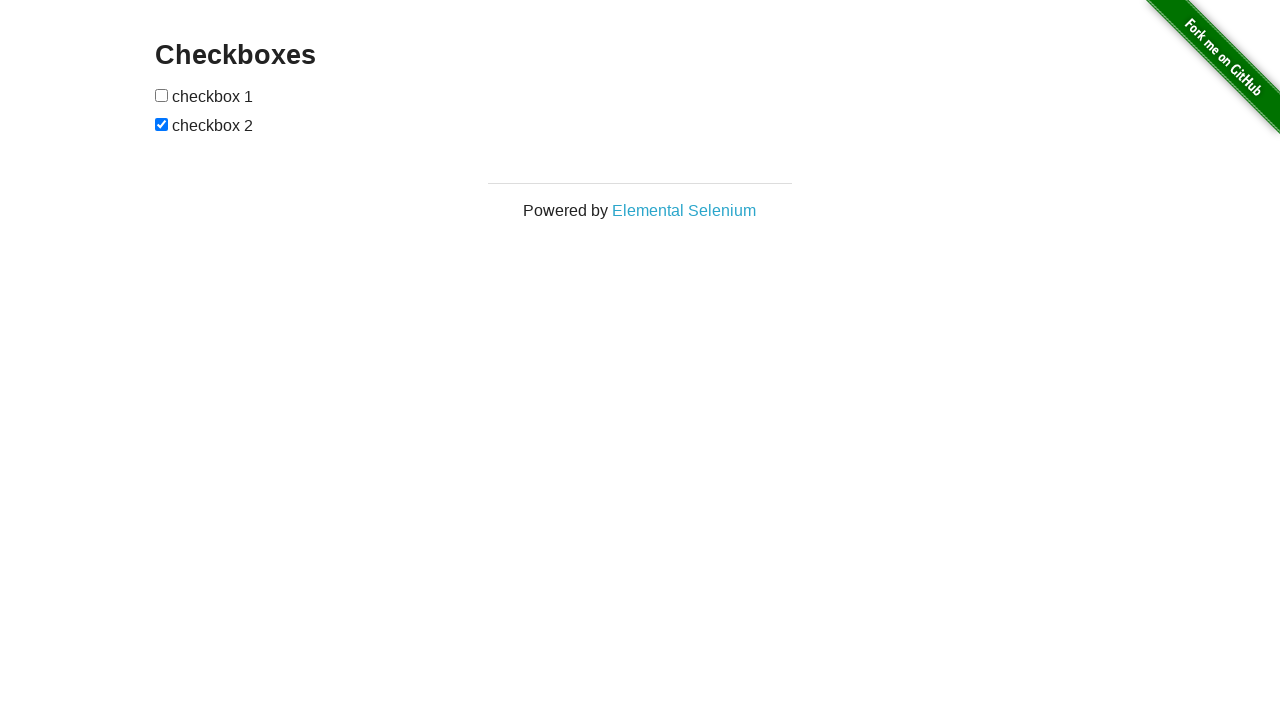

Located all checkboxes on the page
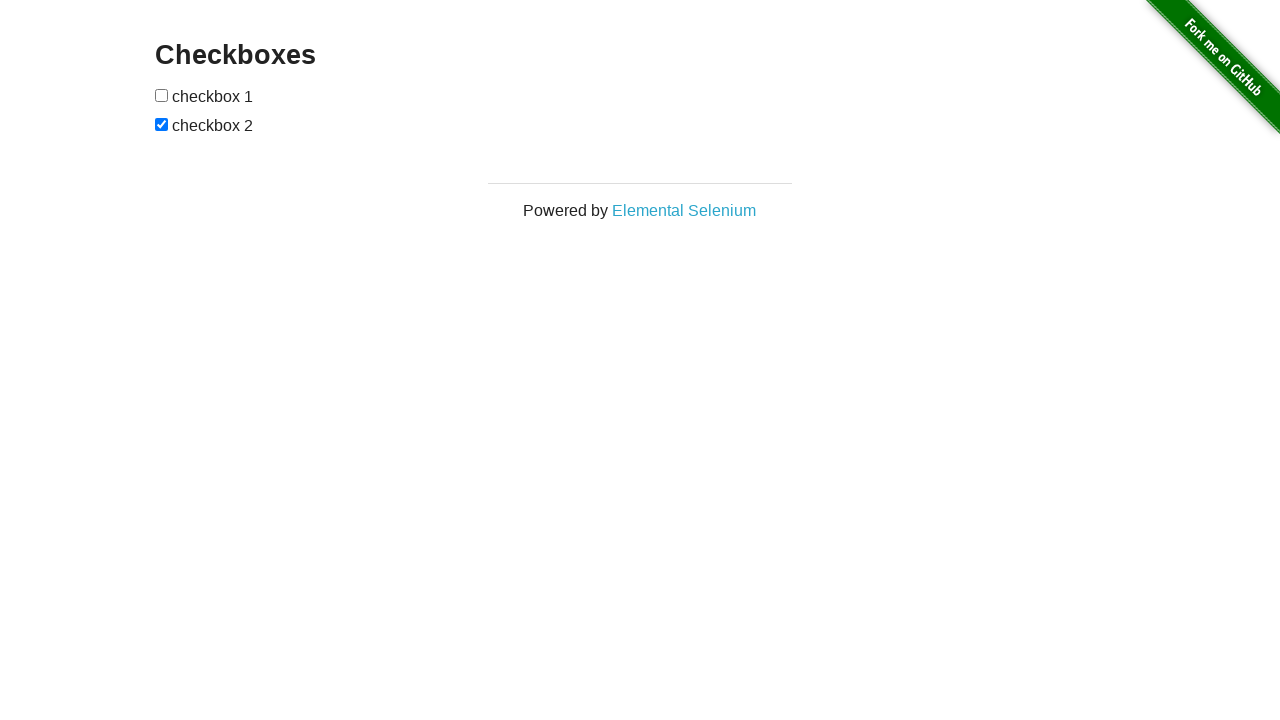

Checked the first checkbox at (162, 95) on input[type='checkbox'] >> nth=0
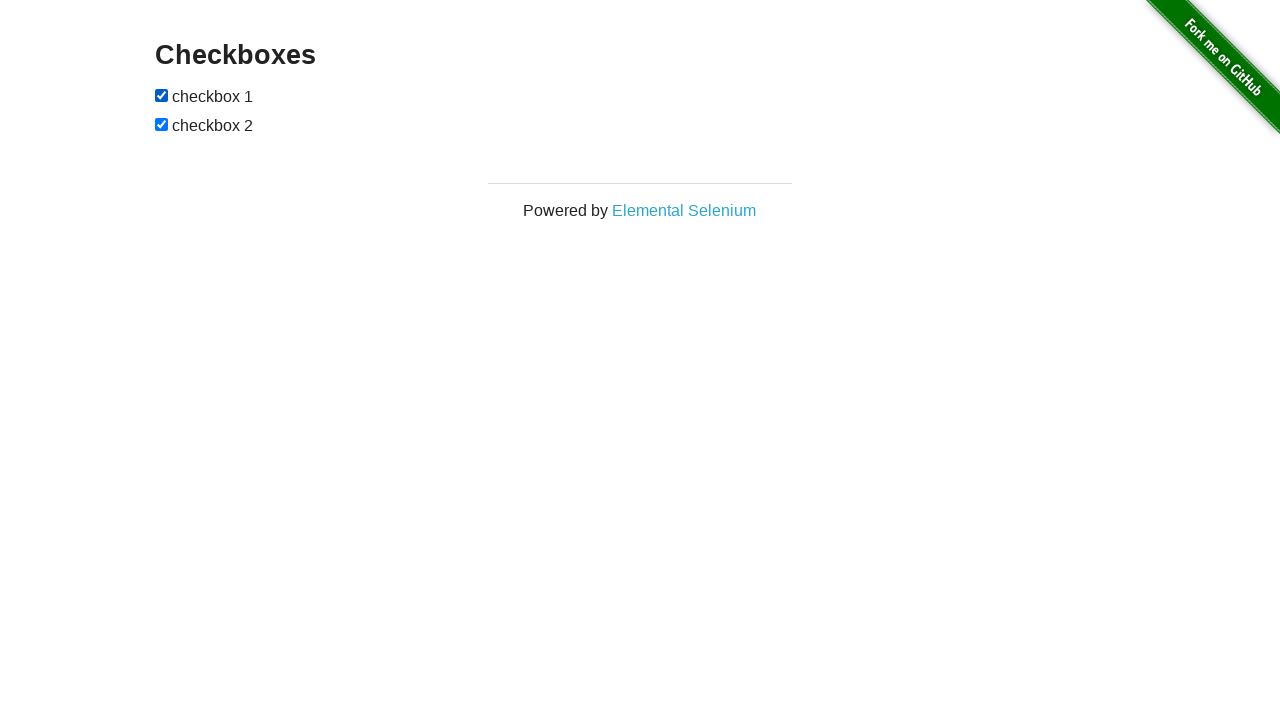

Checked the second checkbox on input[type='checkbox'] >> nth=1
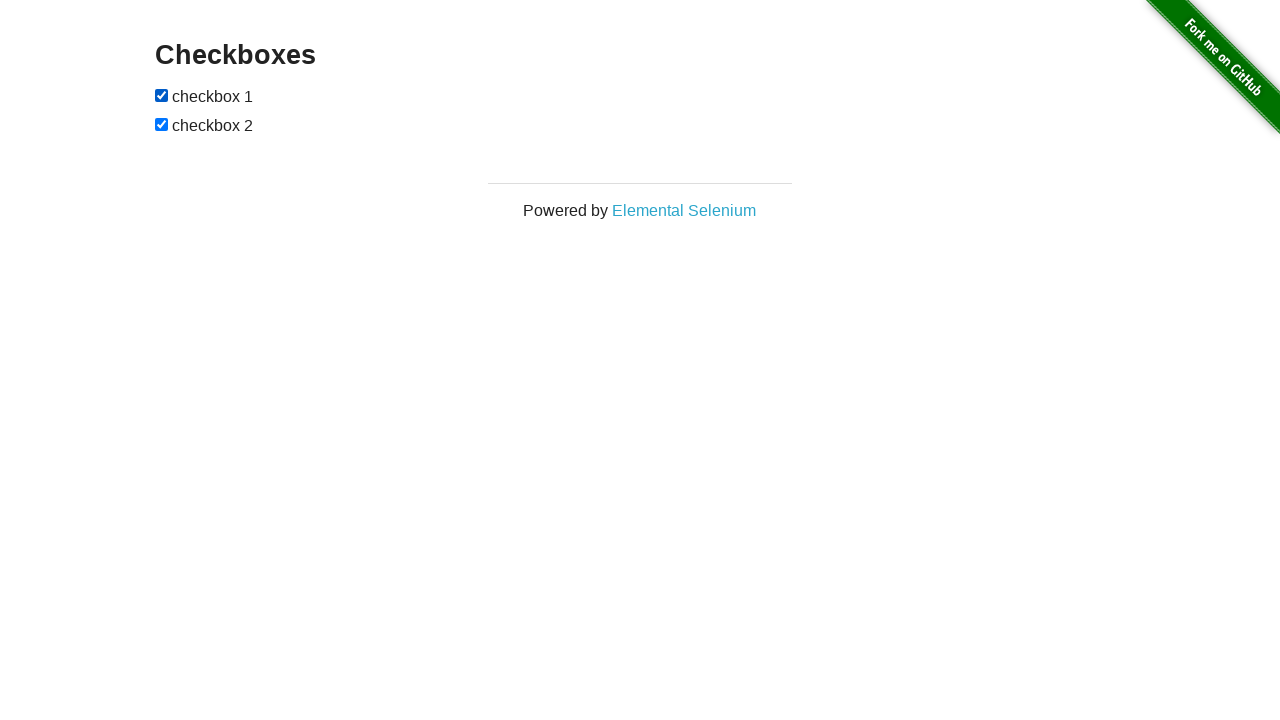

Validated that the first checkbox is checked
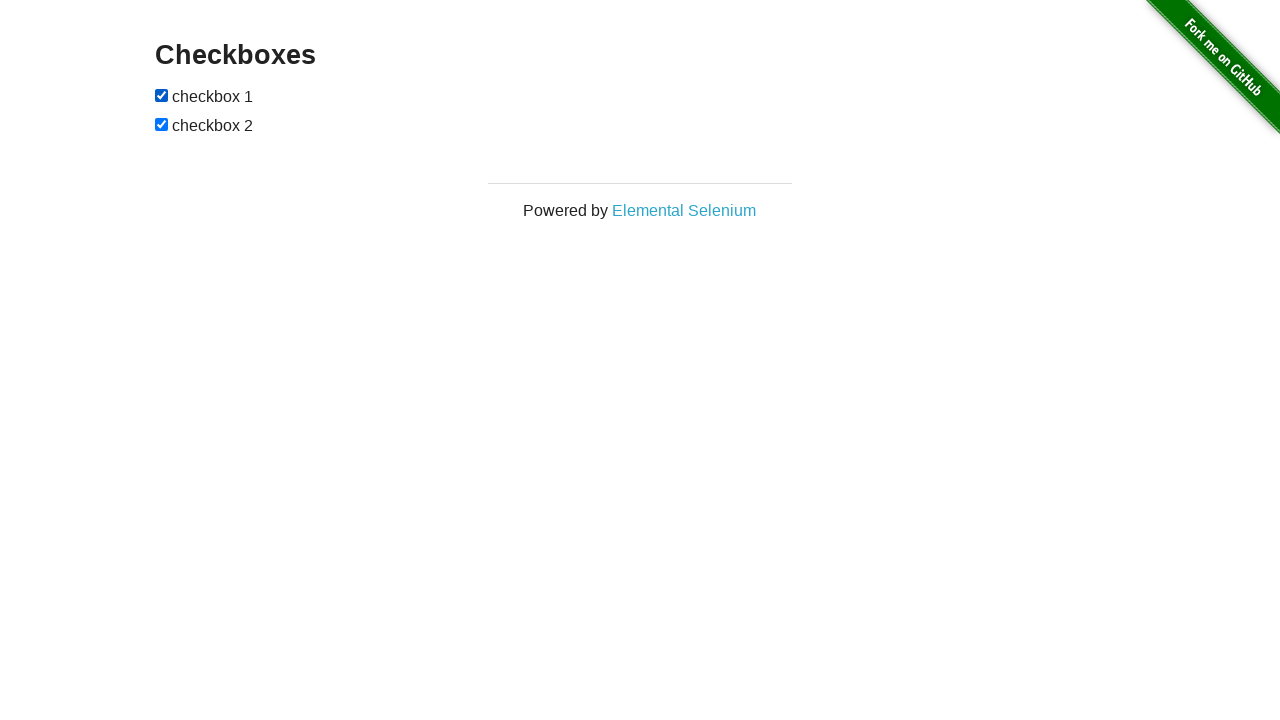

Validated that the second checkbox is checked
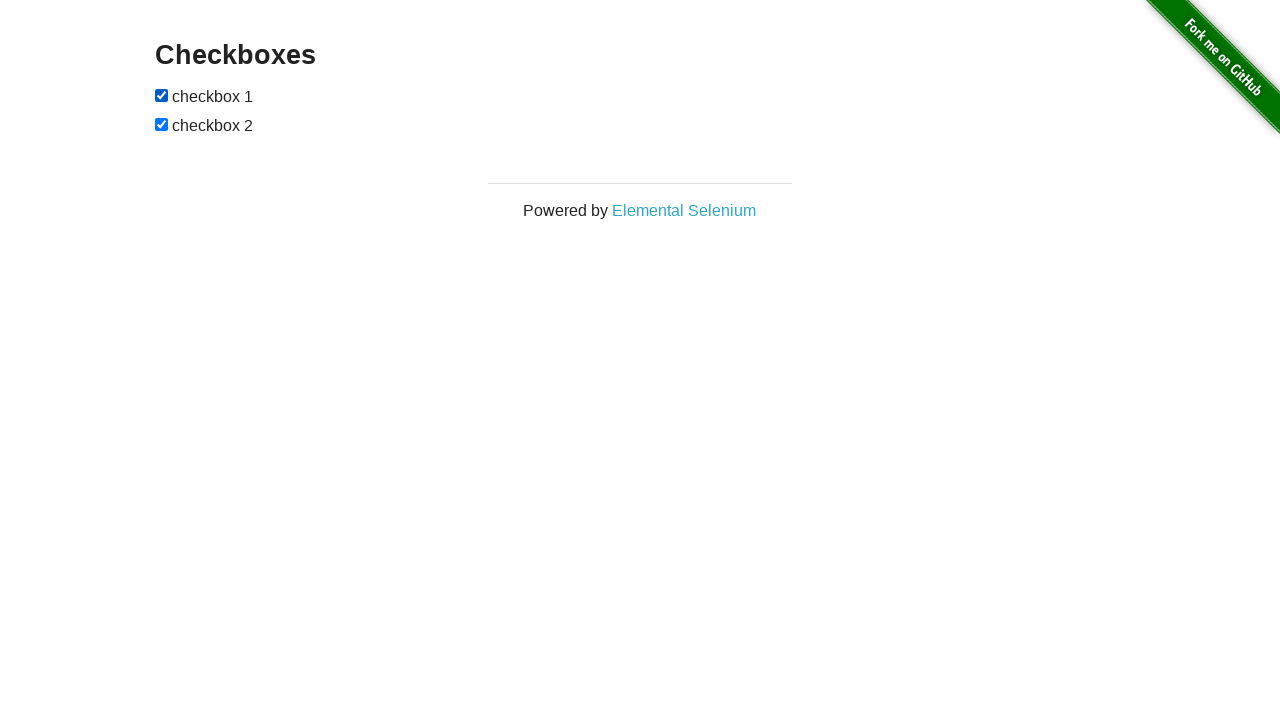

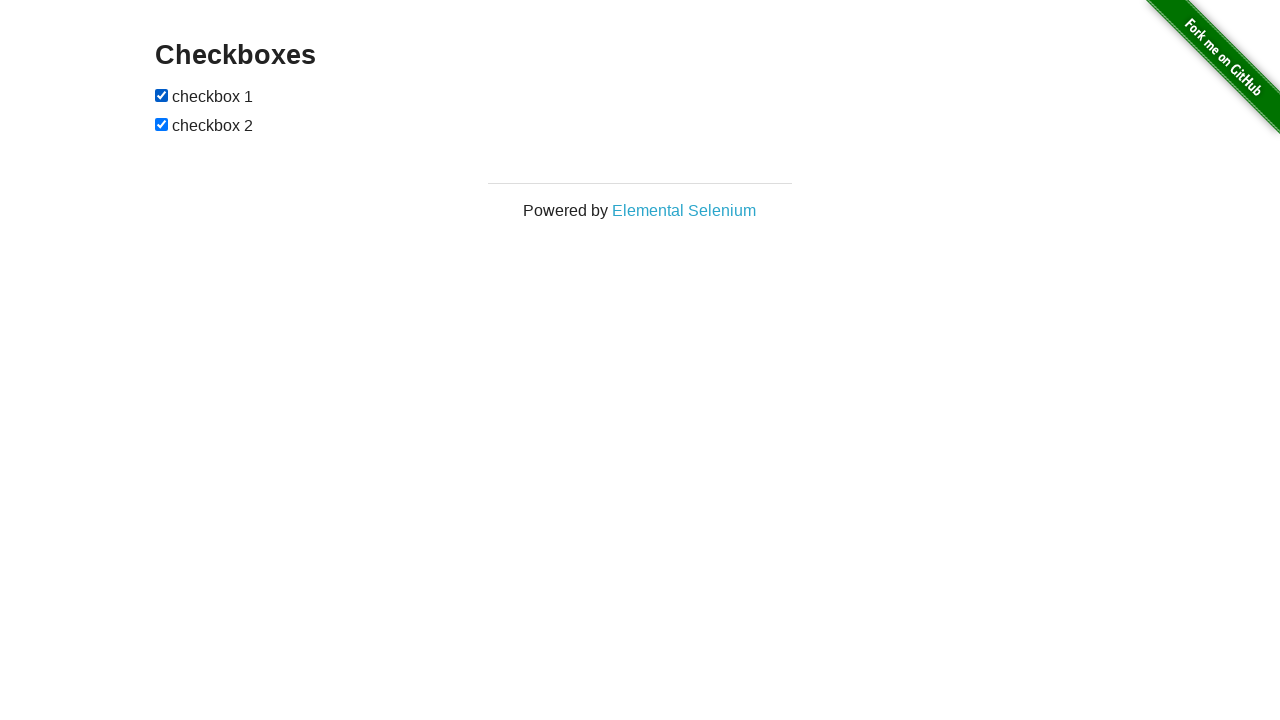